Automates interaction with DeepAI chat by sending a message through the chatbox input, waiting for a response, and verifying the response appears in the output container.

Starting URL: https://deepai.org/chat

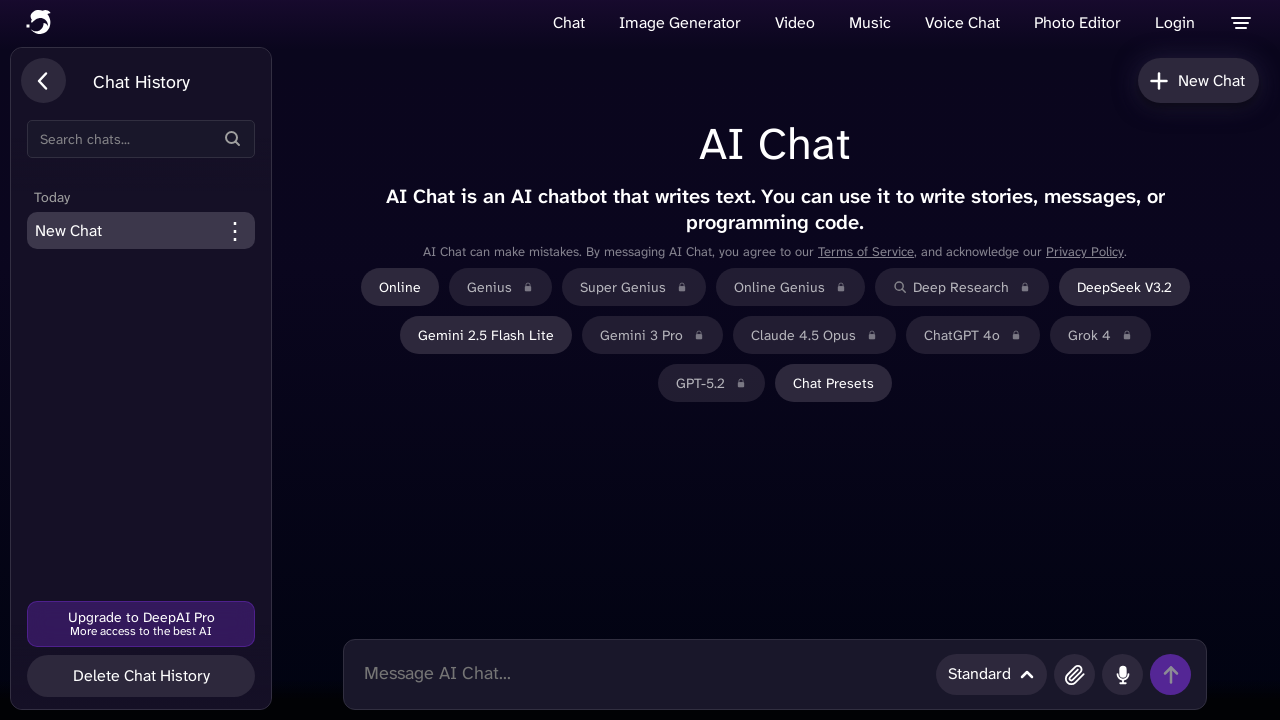

Waited for chatbox input to be available
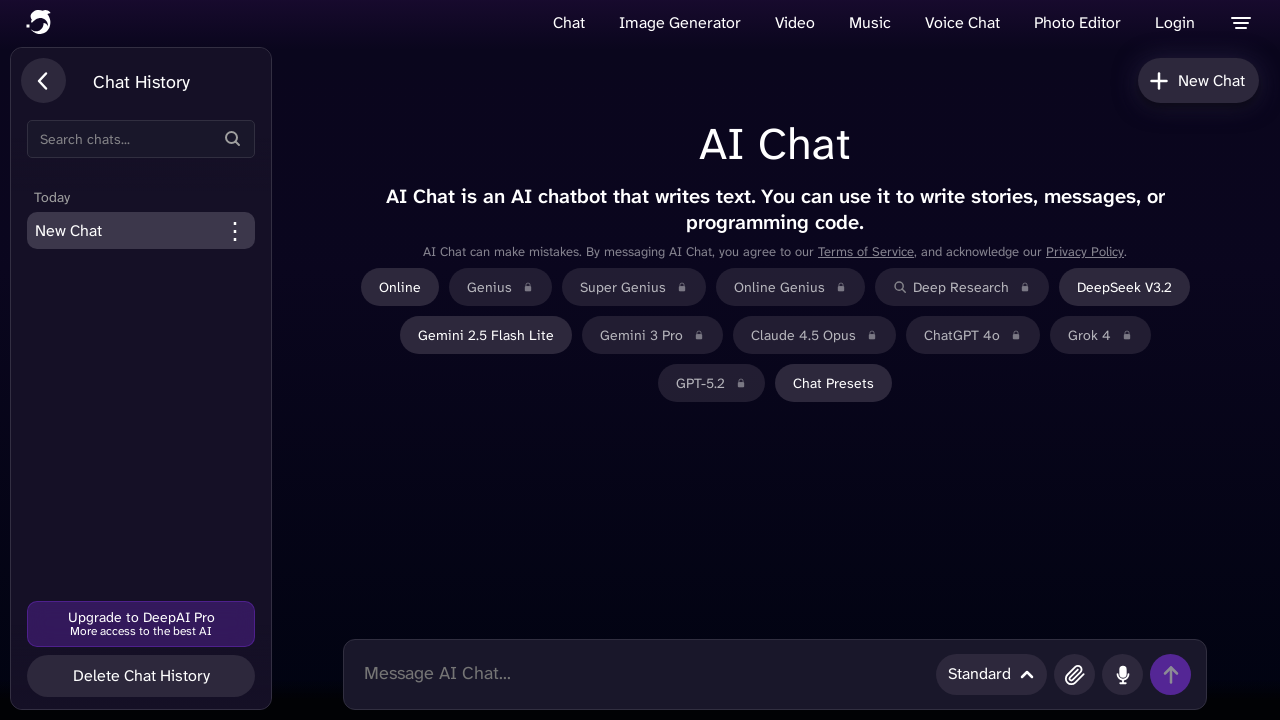

Filled chatbox with message 'How do bees fly?' on .chatbox >> nth=-1
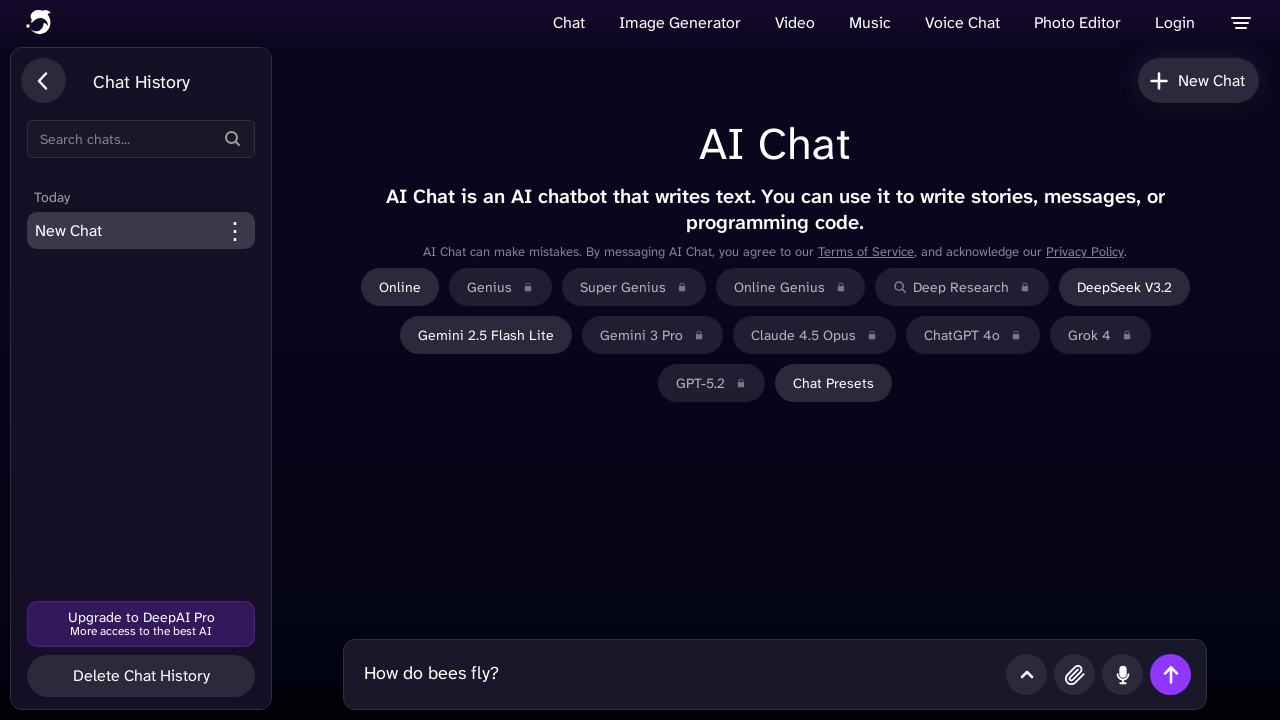

Pressed Enter to submit the message on .chatbox >> nth=-1
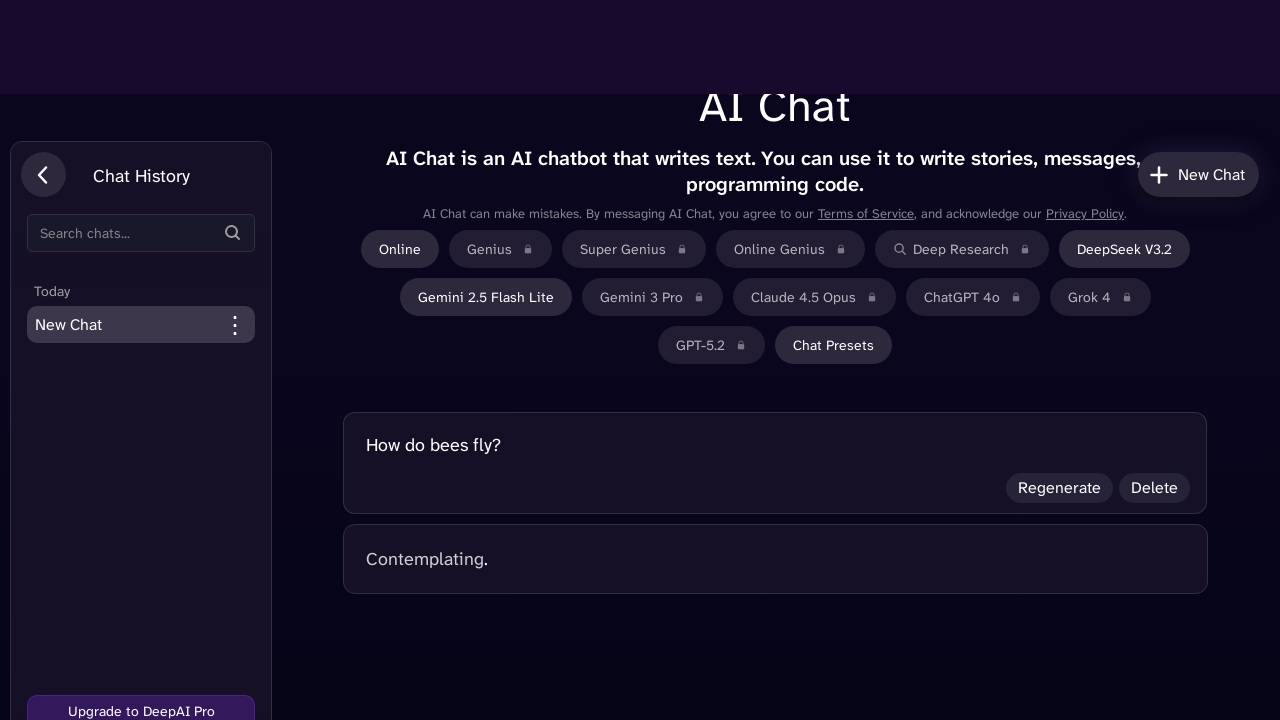

Response output box appeared
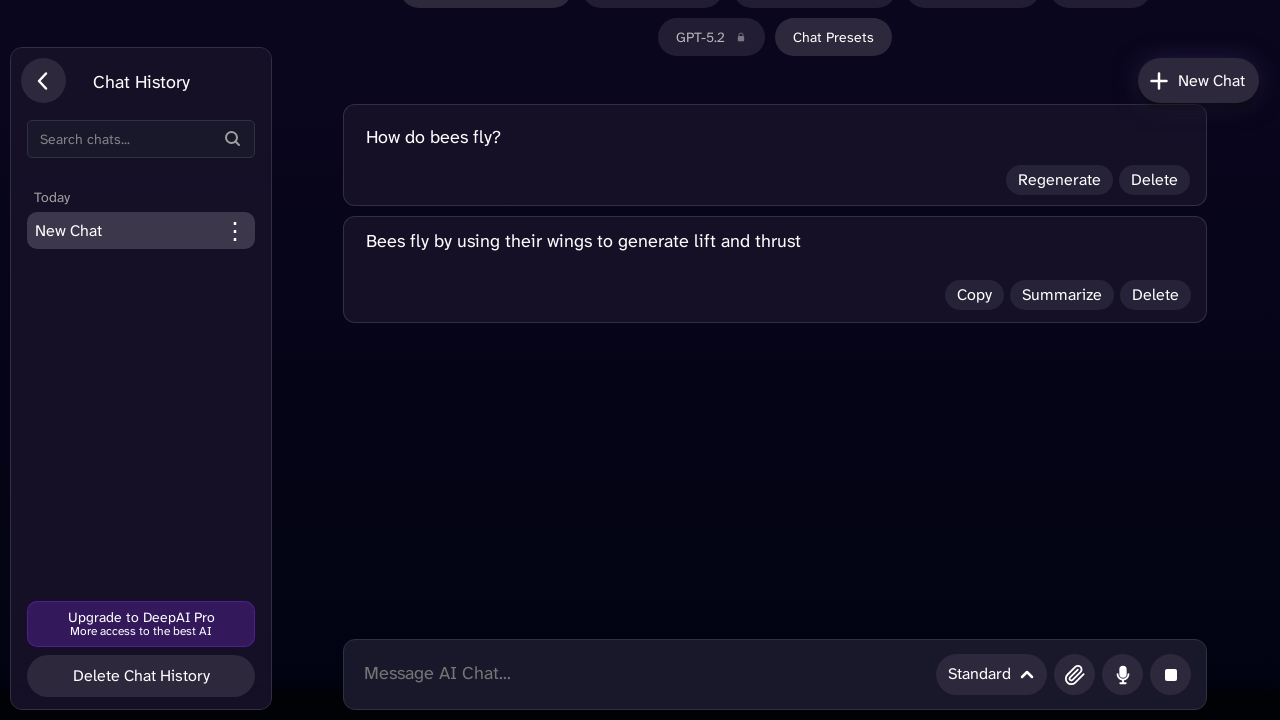

Markdown container with response loaded
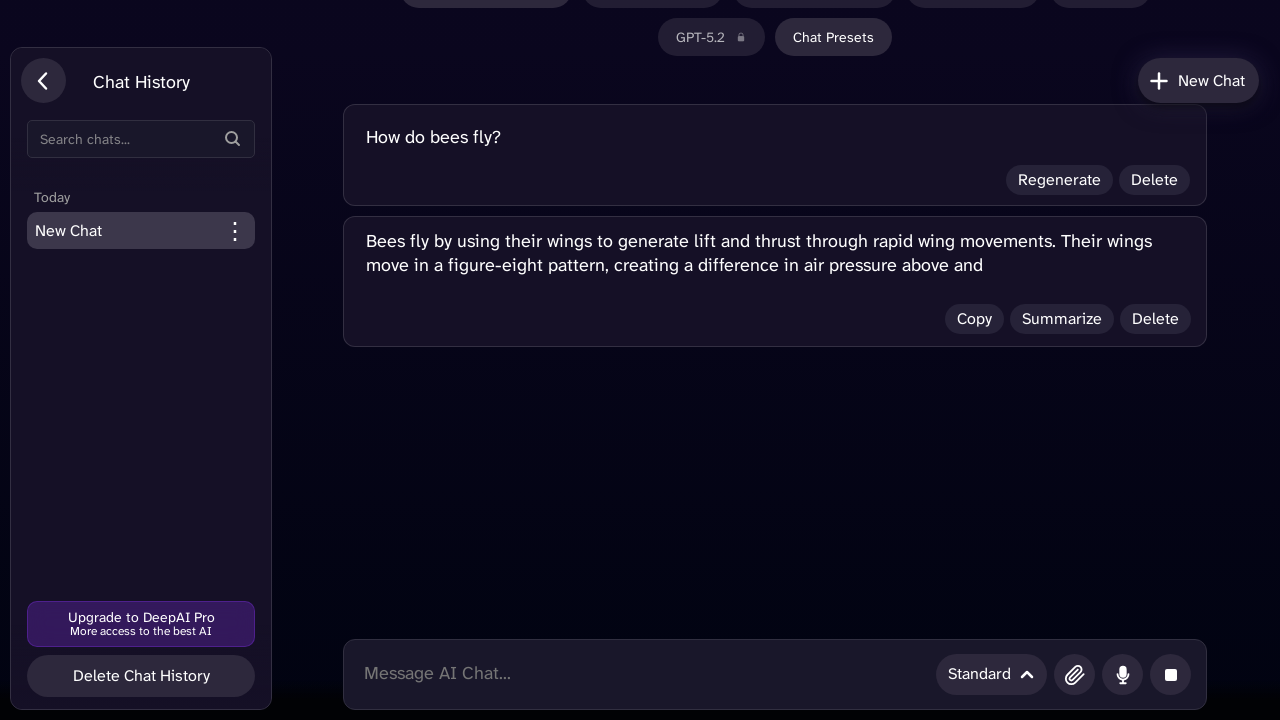

New chatbox appeared, indicating response is complete
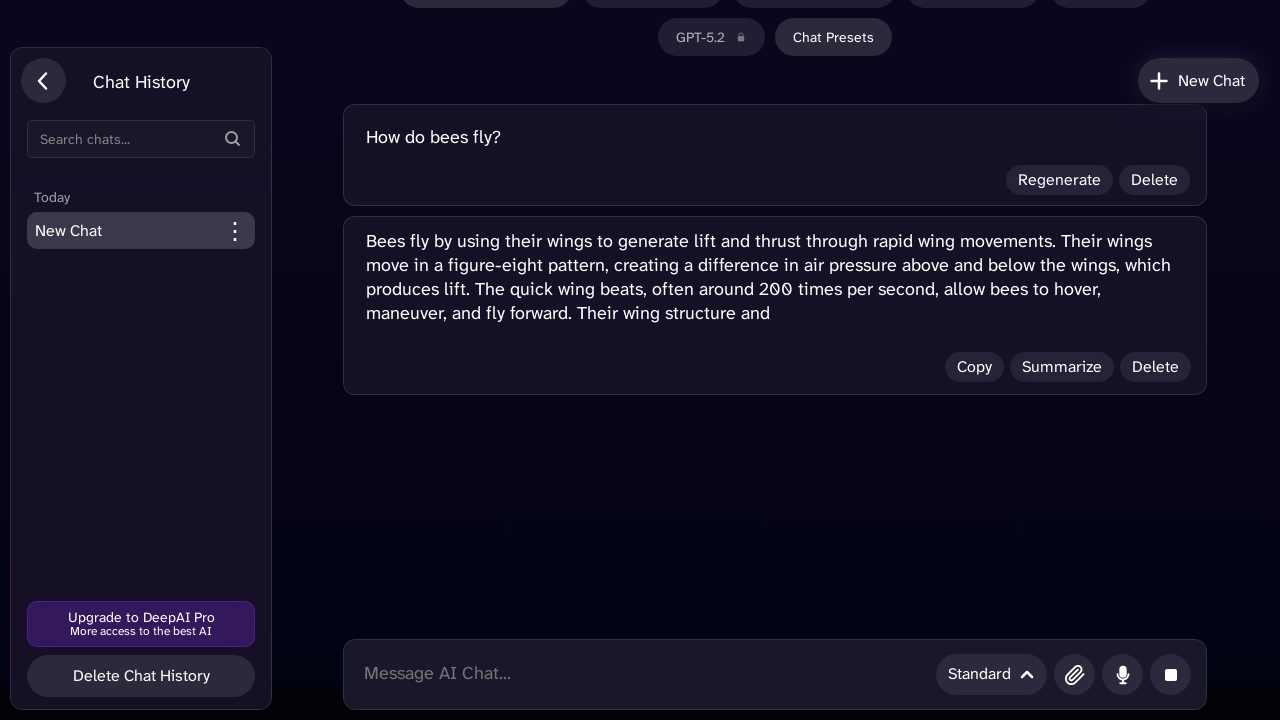

Scrolled response element into view
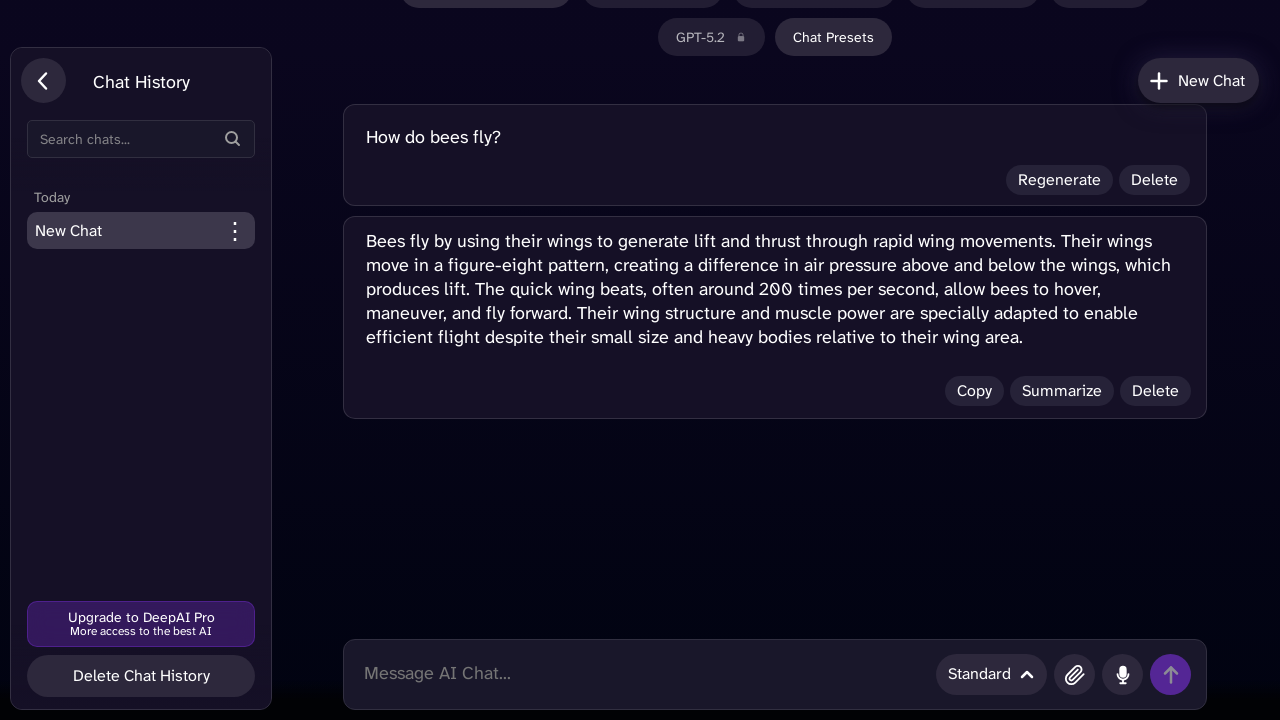

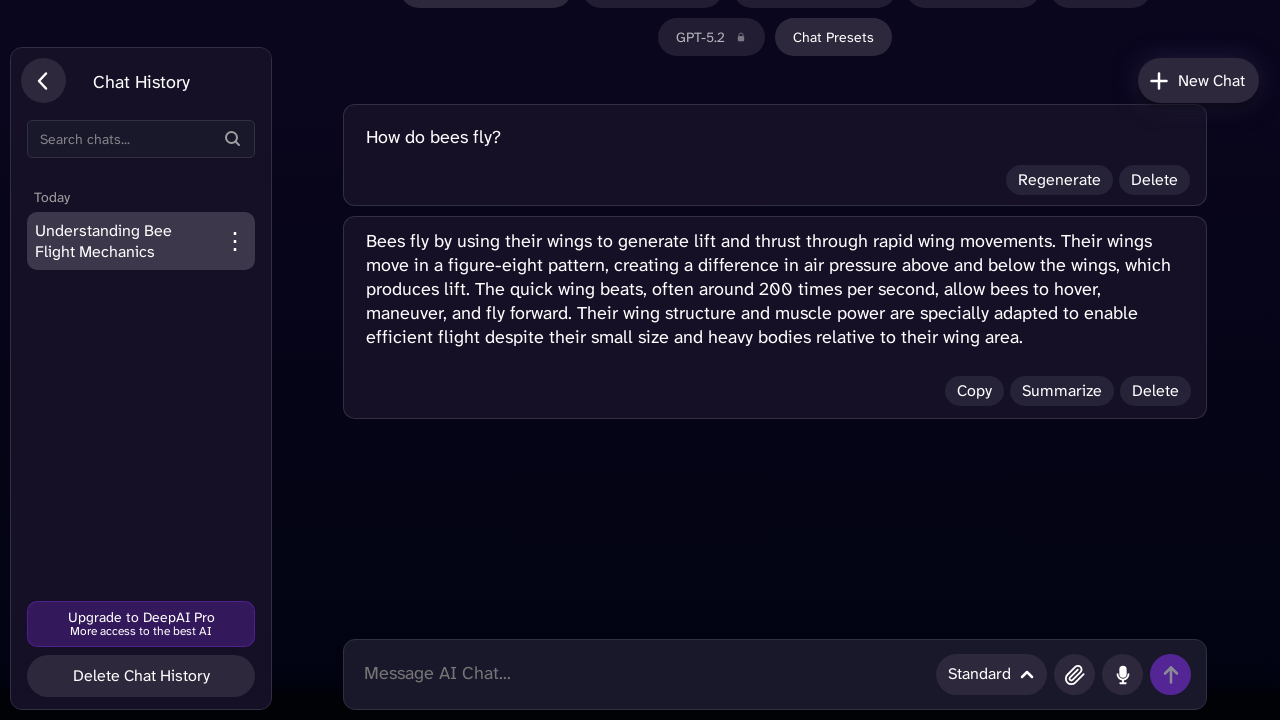